Tests date picker functionality by clicking on the date field and selecting a specific date (November 7, 2018) from the calendar widget

Starting URL: https://demoqa.com/date-picker

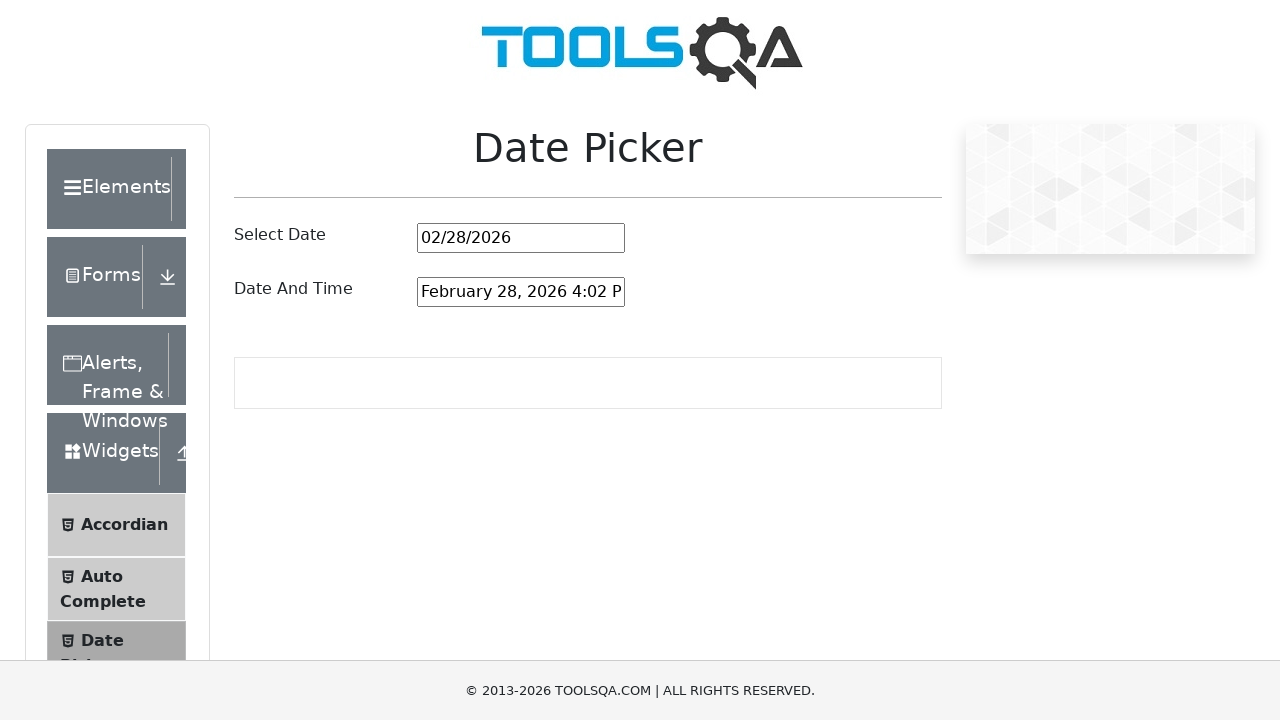

Clicked on the date picker input field to open the calendar widget at (521, 238) on #datePickerMonthYearInput
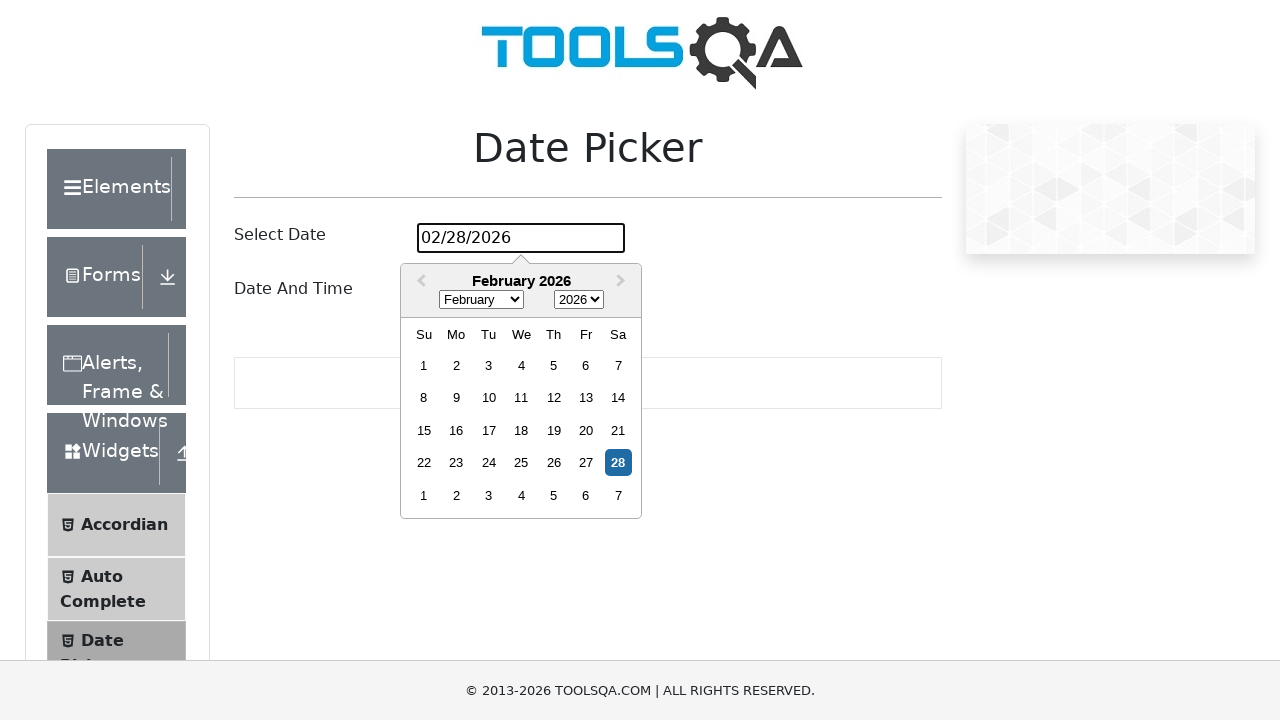

Clicked on the month dropdown selector at (481, 300) on .react-datepicker__month-select
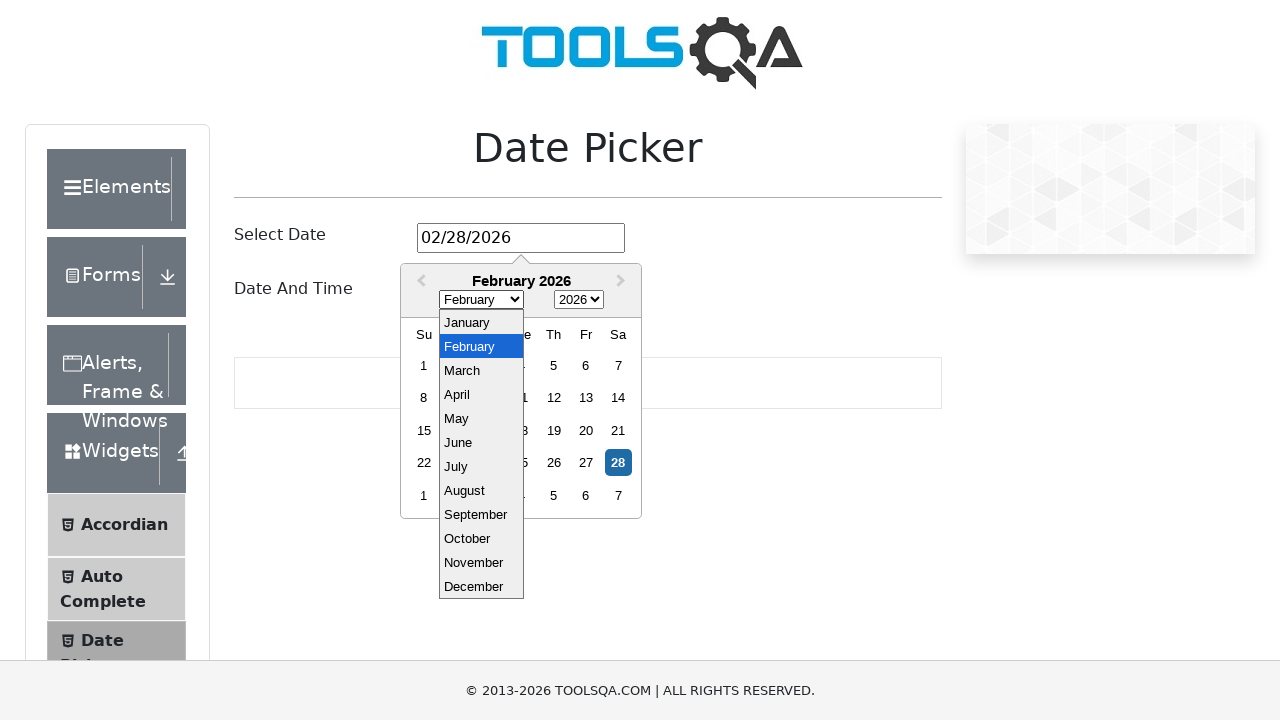

Selected November (month index 10) from the month dropdown on .react-datepicker__month-select
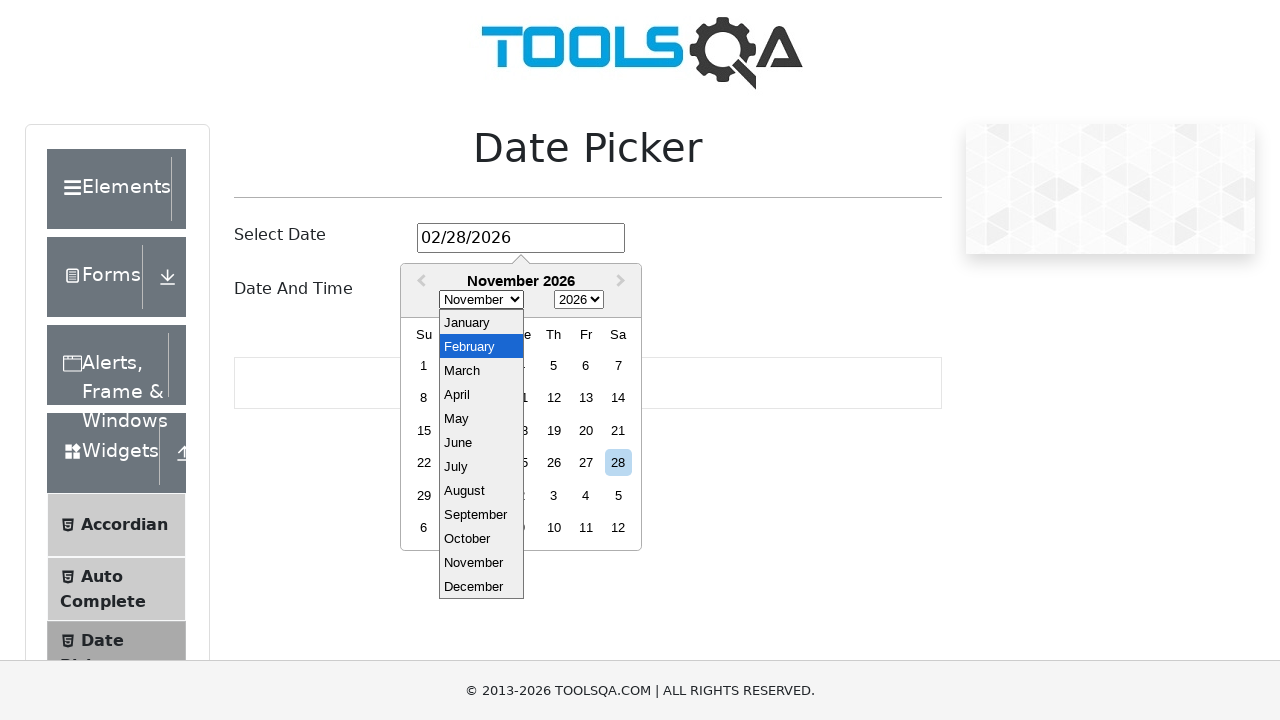

Clicked on the year dropdown selector at (579, 300) on .react-datepicker__year-select
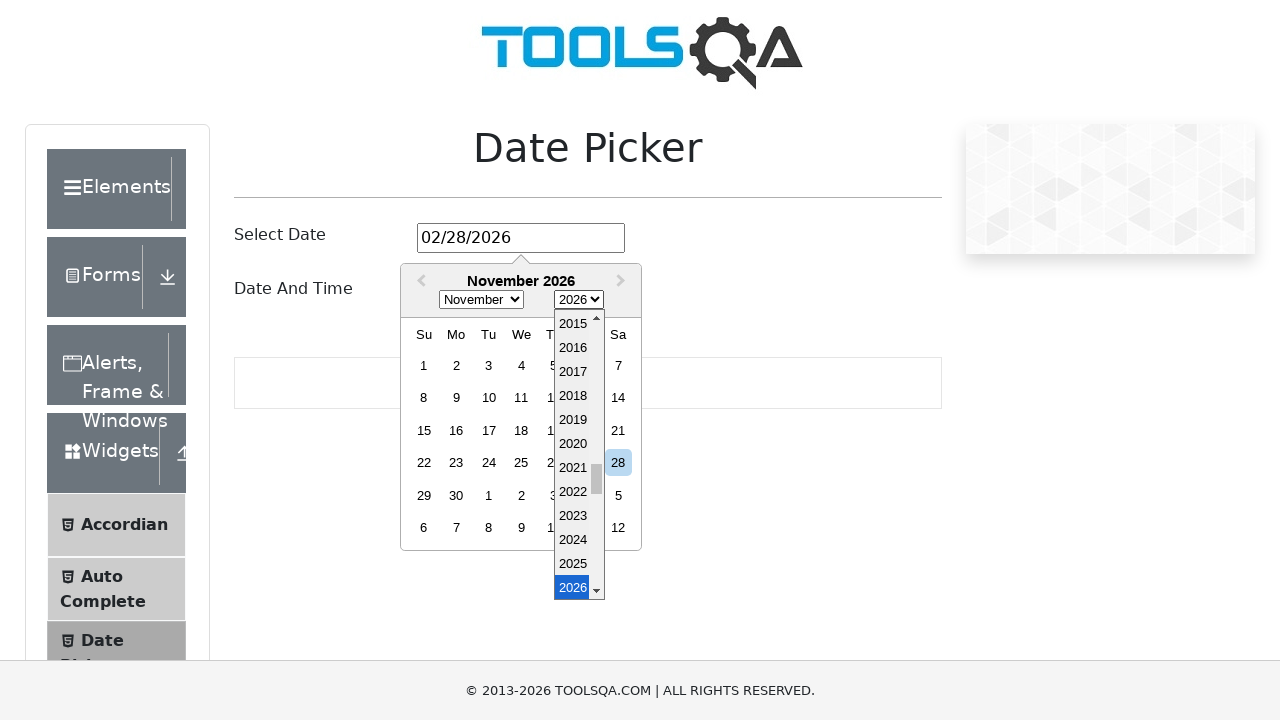

Selected year 2018 from the year dropdown on .react-datepicker__year-select
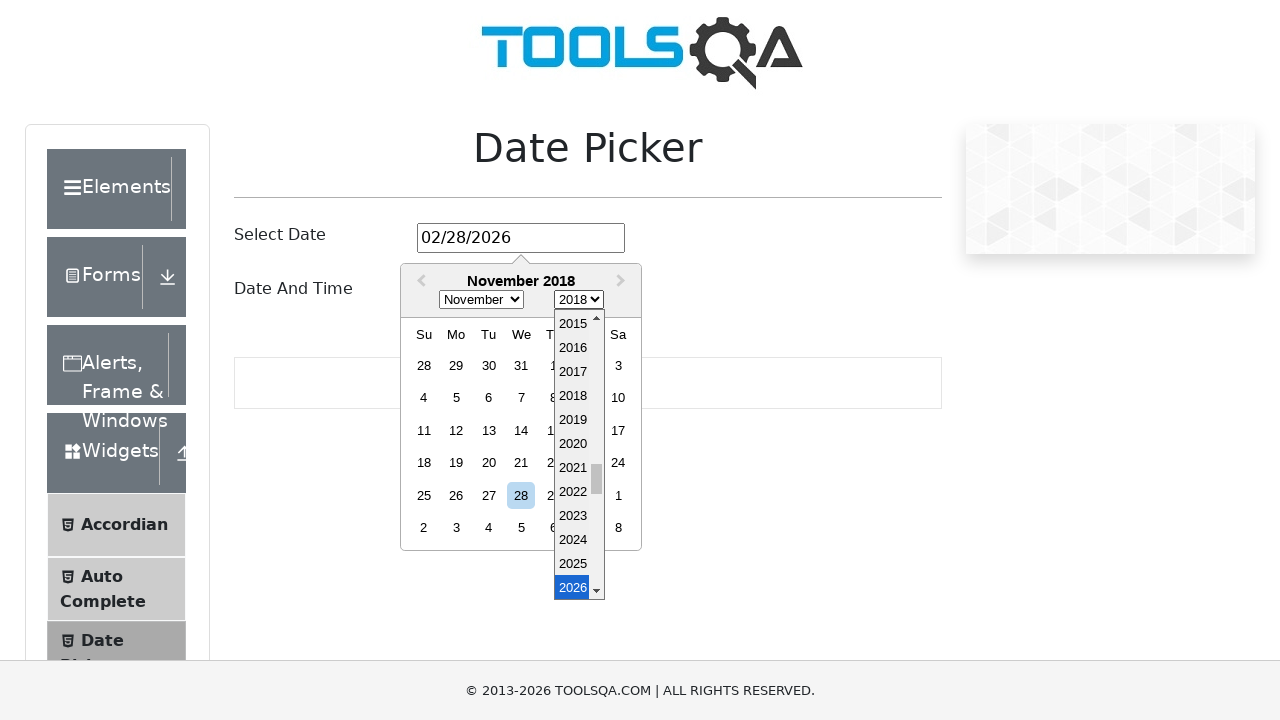

Clicked on day 7 in the calendar at (521, 398) on .react-datepicker__day--007:not(.react-datepicker__day--outside-month)
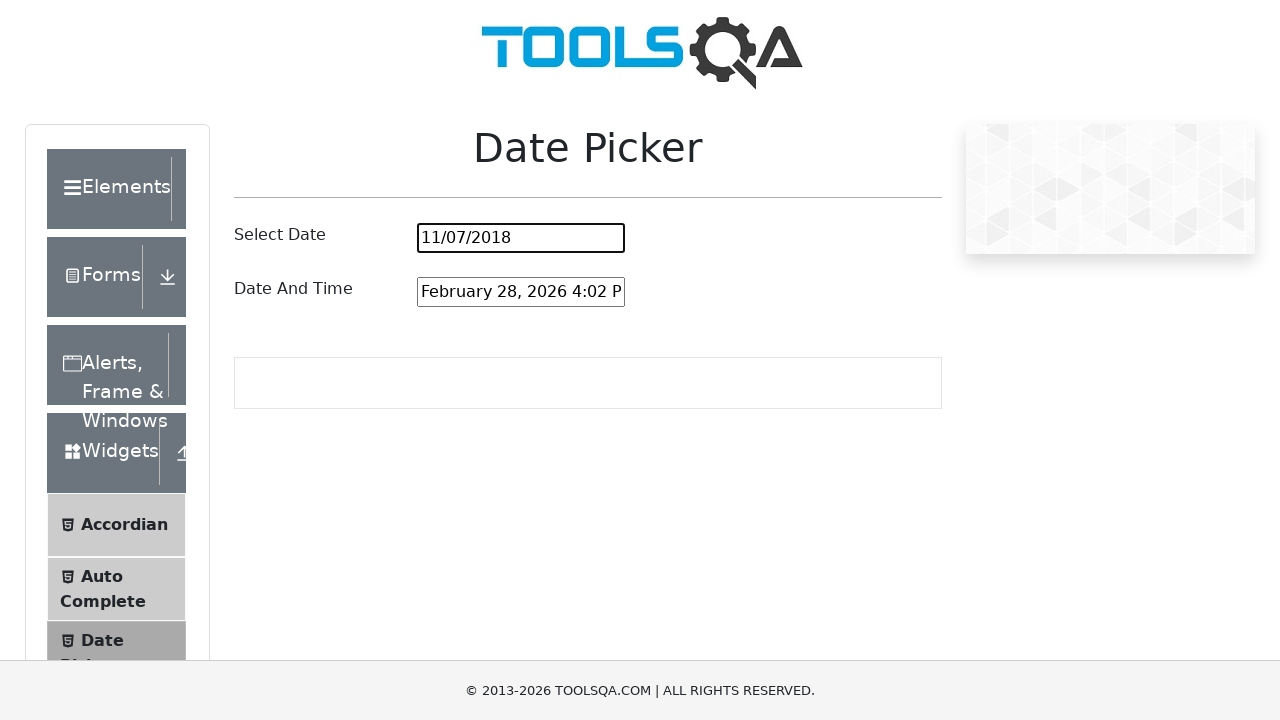

Verified that November 7, 2018 was successfully selected in the date picker
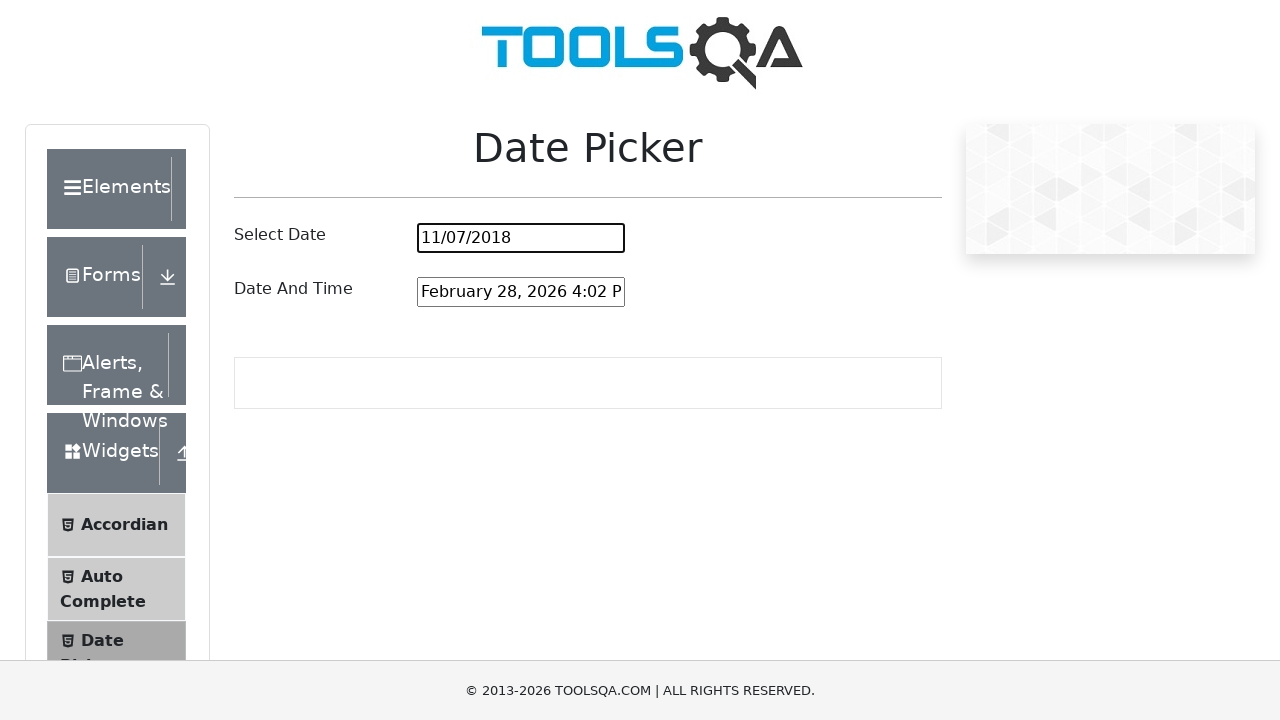

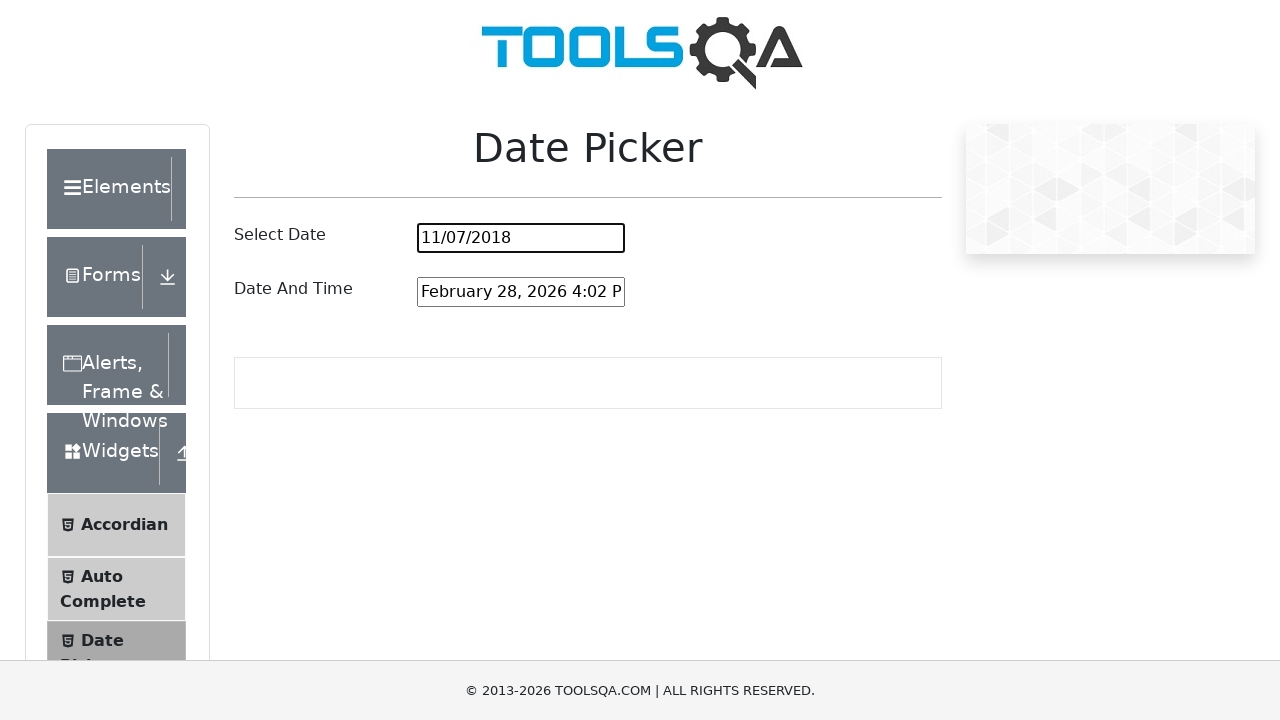